Searches for a product on Target.com by entering a search term and clicking the search button

Starting URL: https://www.target.com/

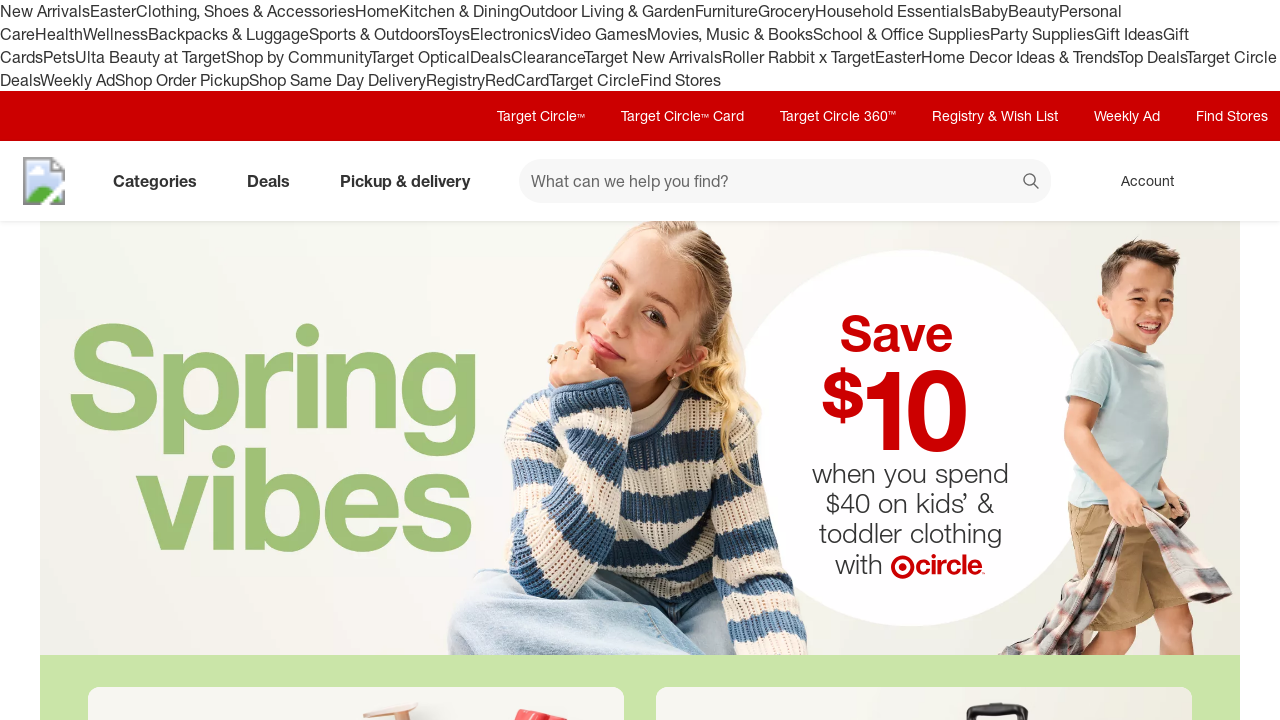

Filled search field with 'wireless headphones' on #search
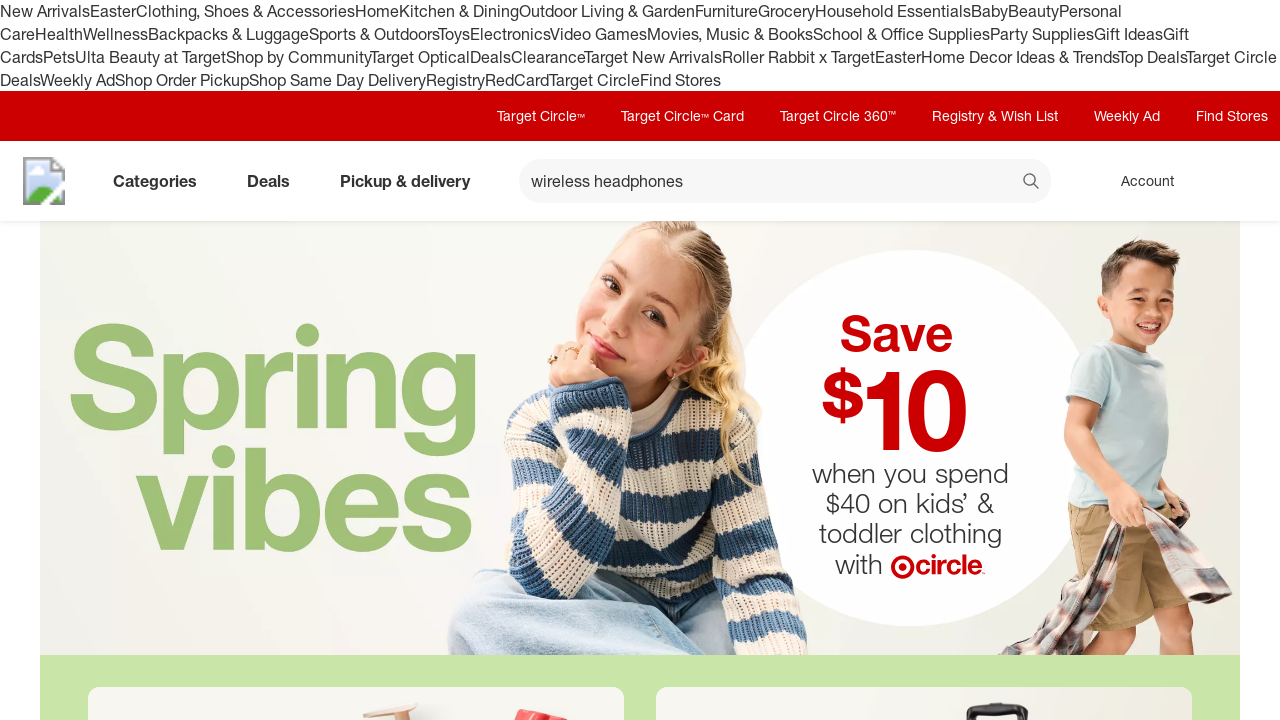

Clicked search button to search for product at (1032, 183) on xpath=//button[@data-test='@web/Search/SearchButton']
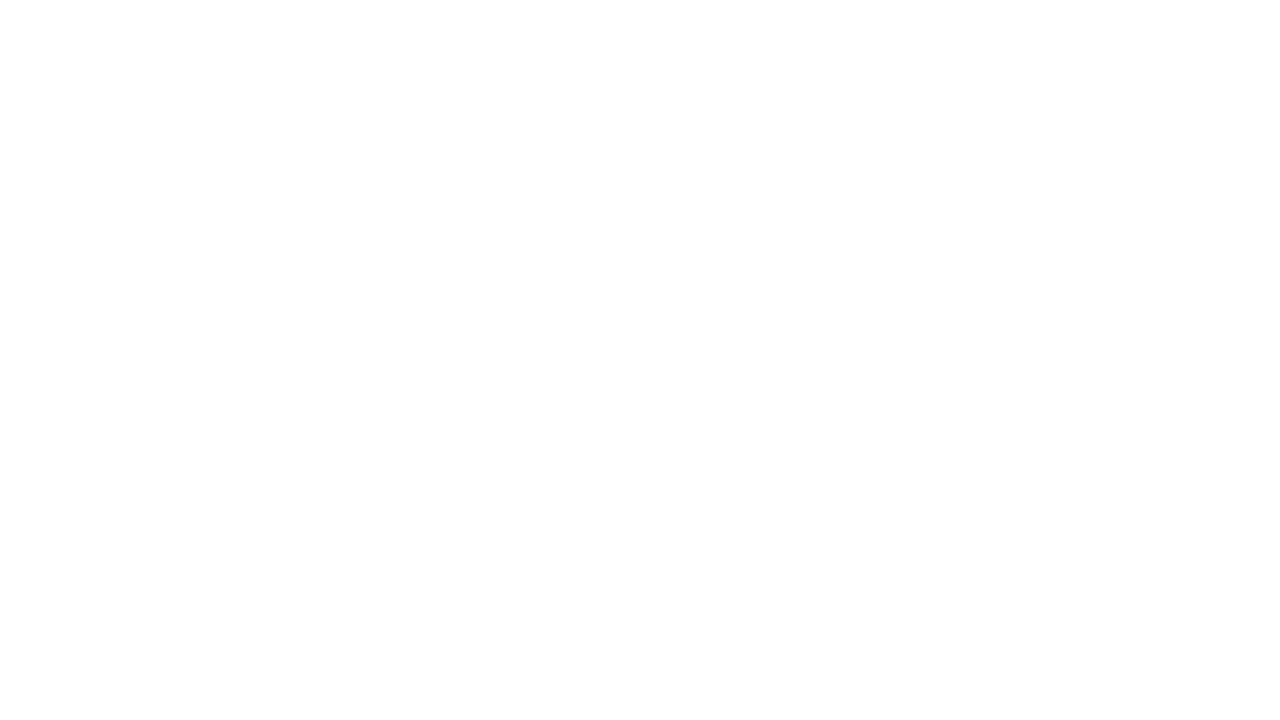

Search results loaded successfully
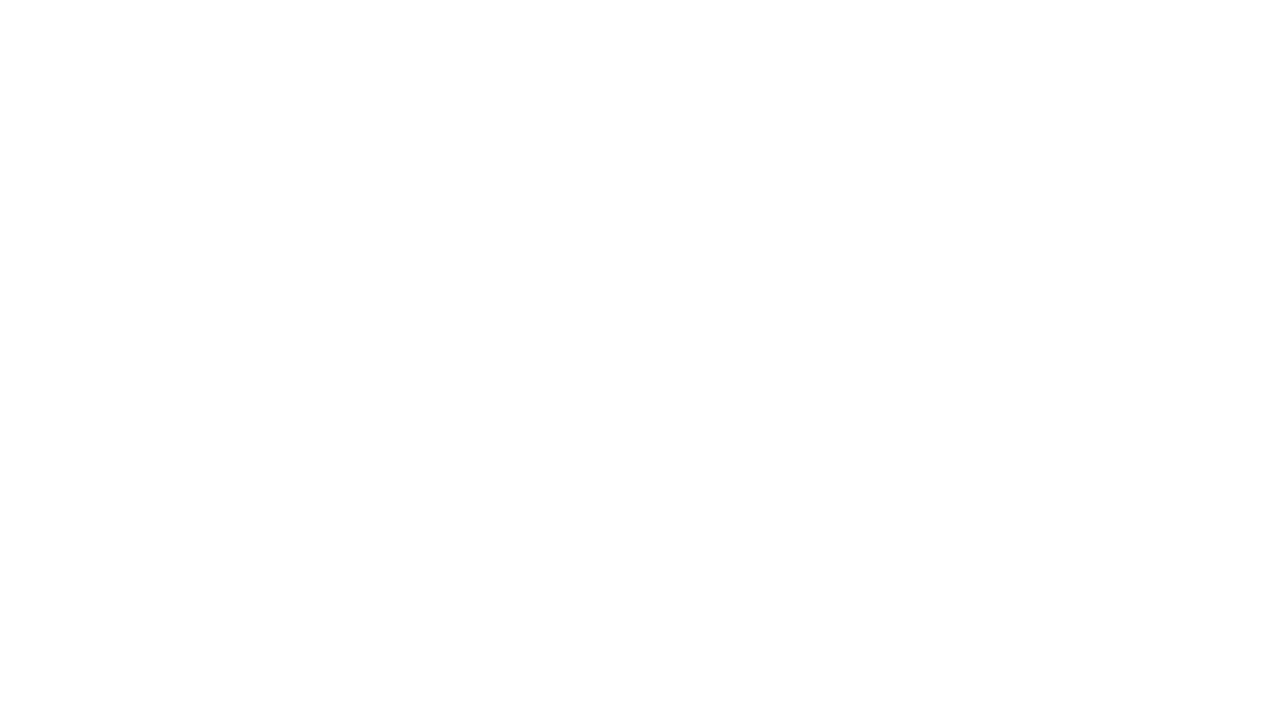

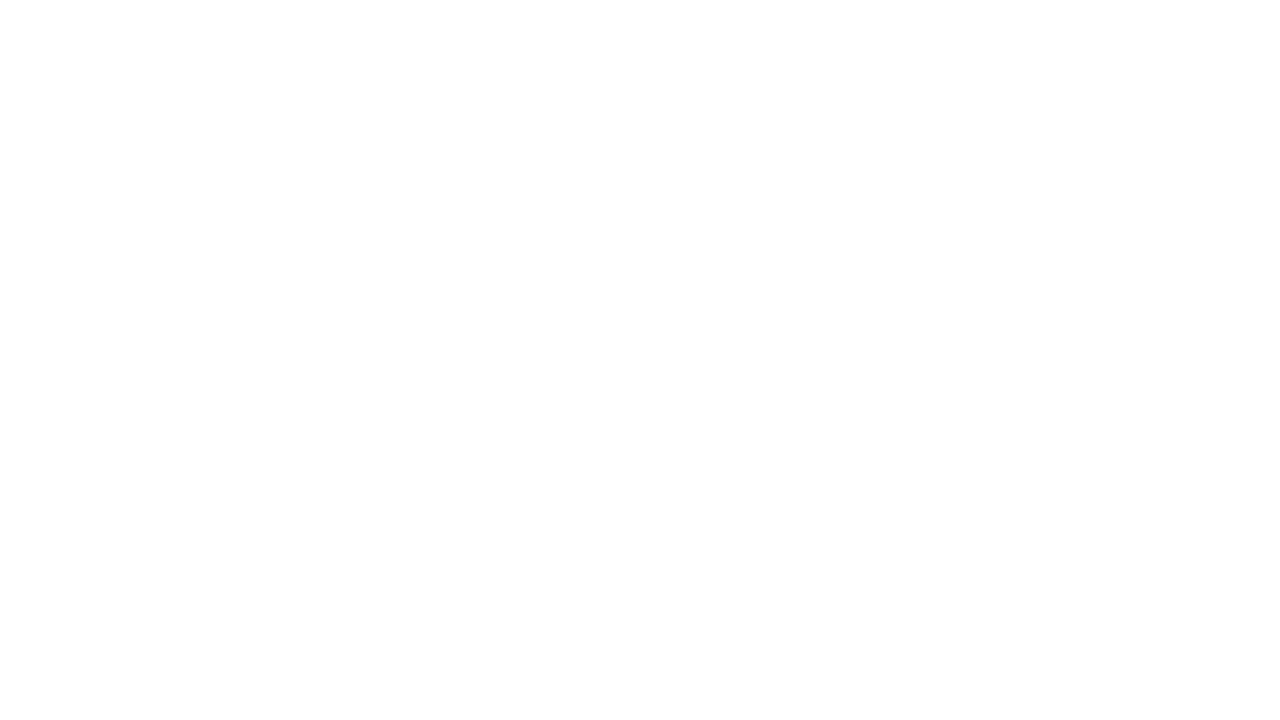